Tests JavaScript alert handling by clicking a button to trigger an alert, accepting it, and verifying the success message

Starting URL: https://practice.cydeo.com/javascript_alerts

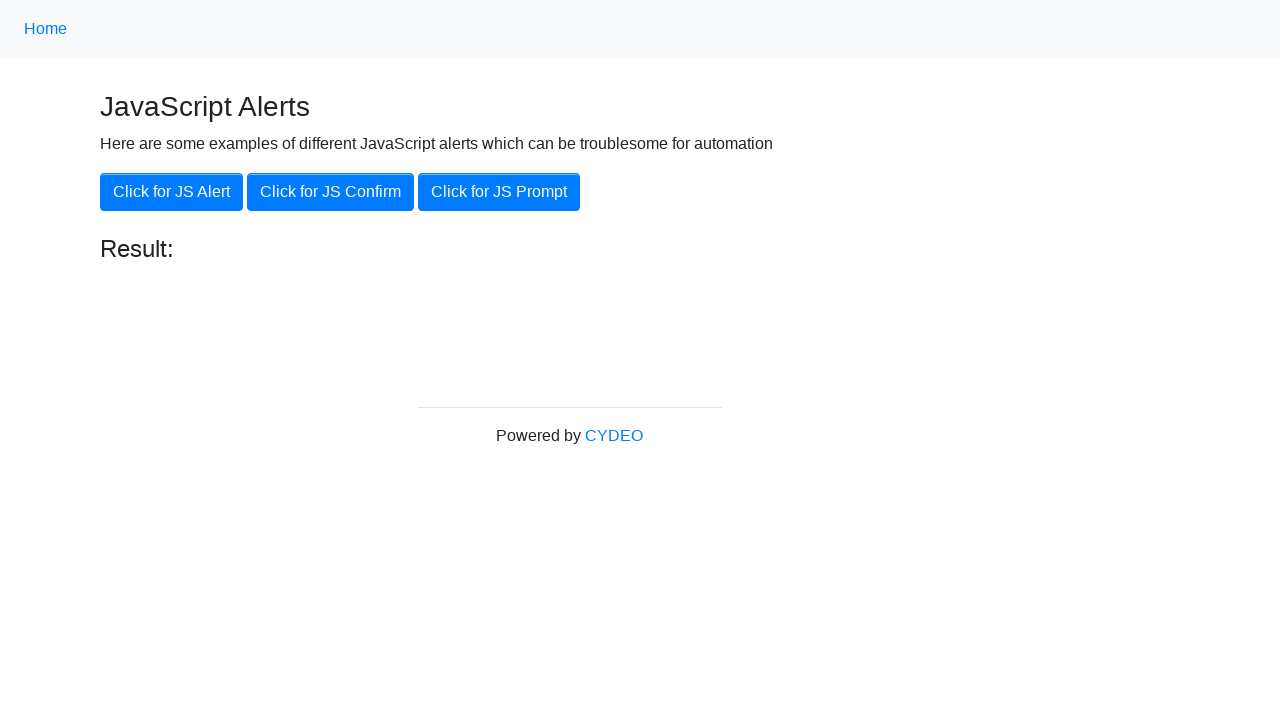

Clicked button to trigger JavaScript alert at (172, 192) on xpath=//button[@onclick='jsAlert()']
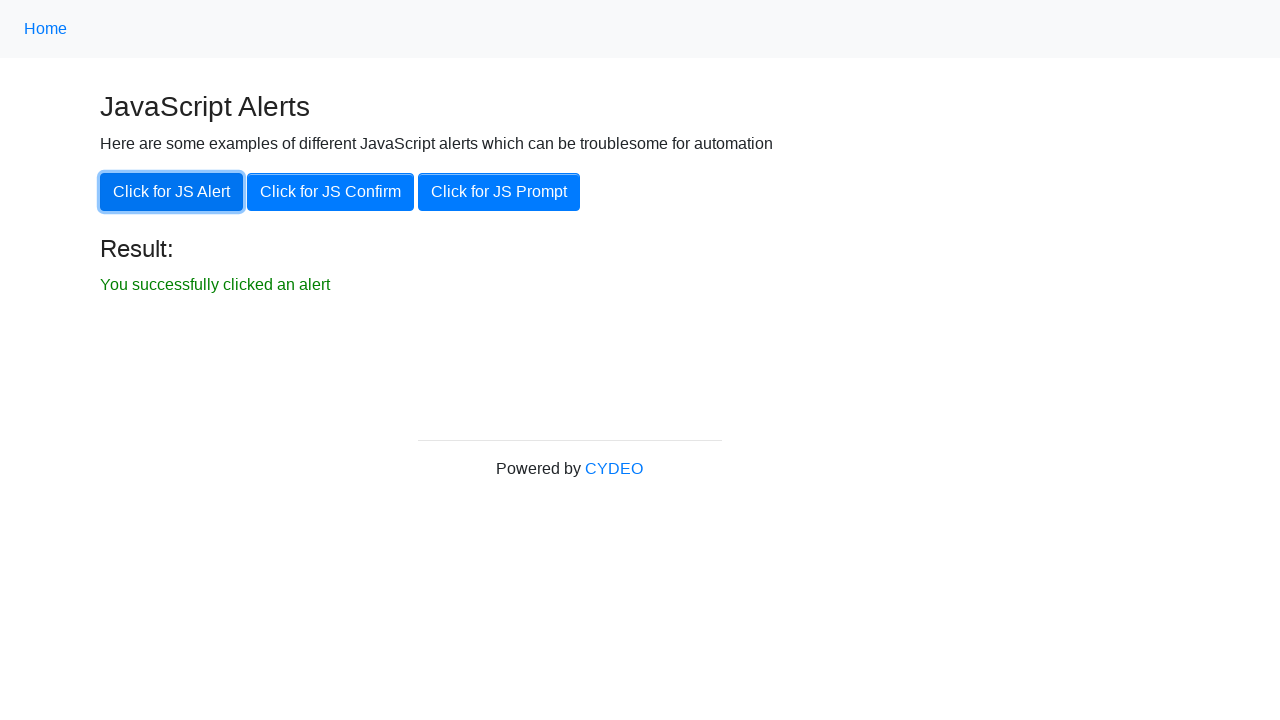

Set up dialog handler to accept alert
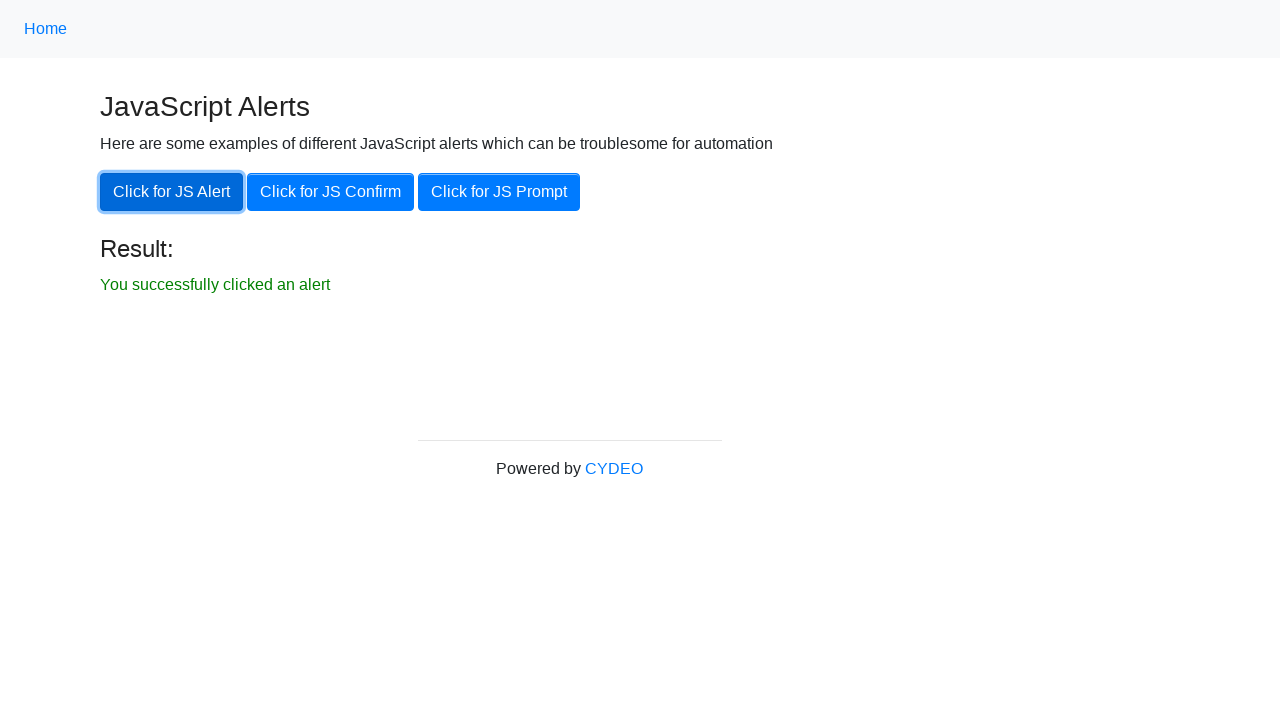

Success message element appeared
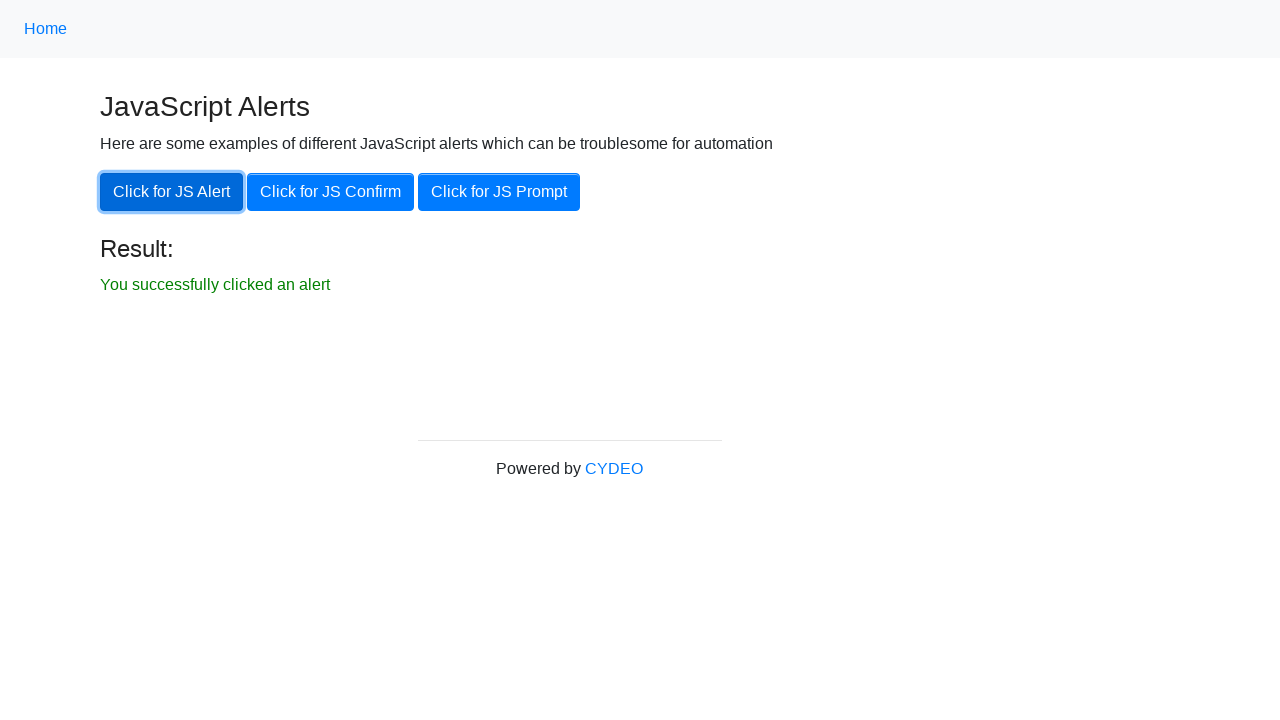

Retrieved result text: 'You successfully clicked an alert'
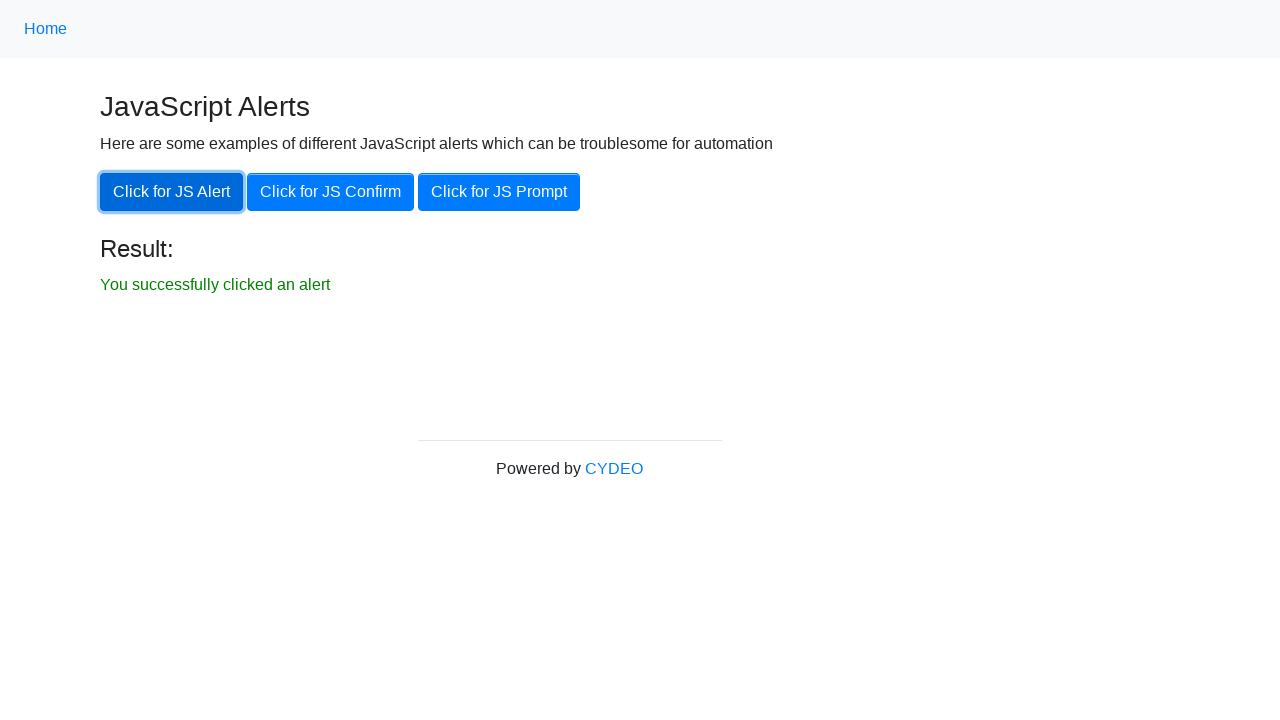

Verified success message matches expected text
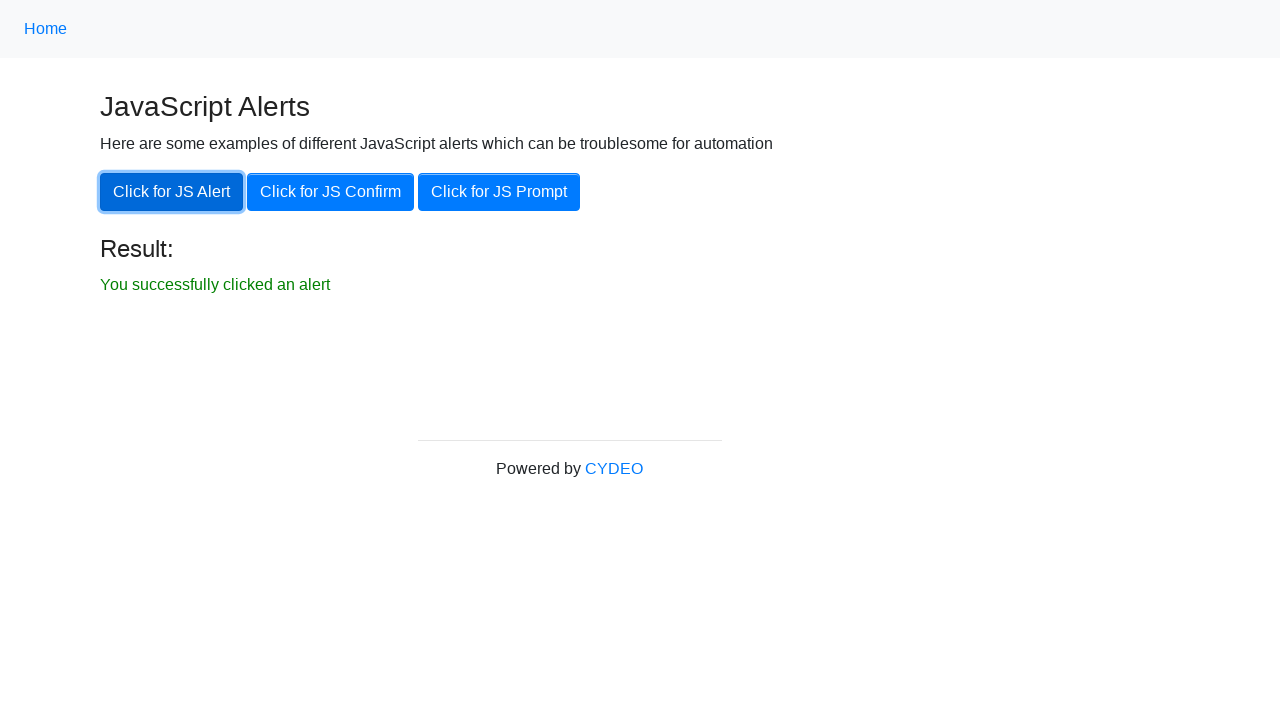

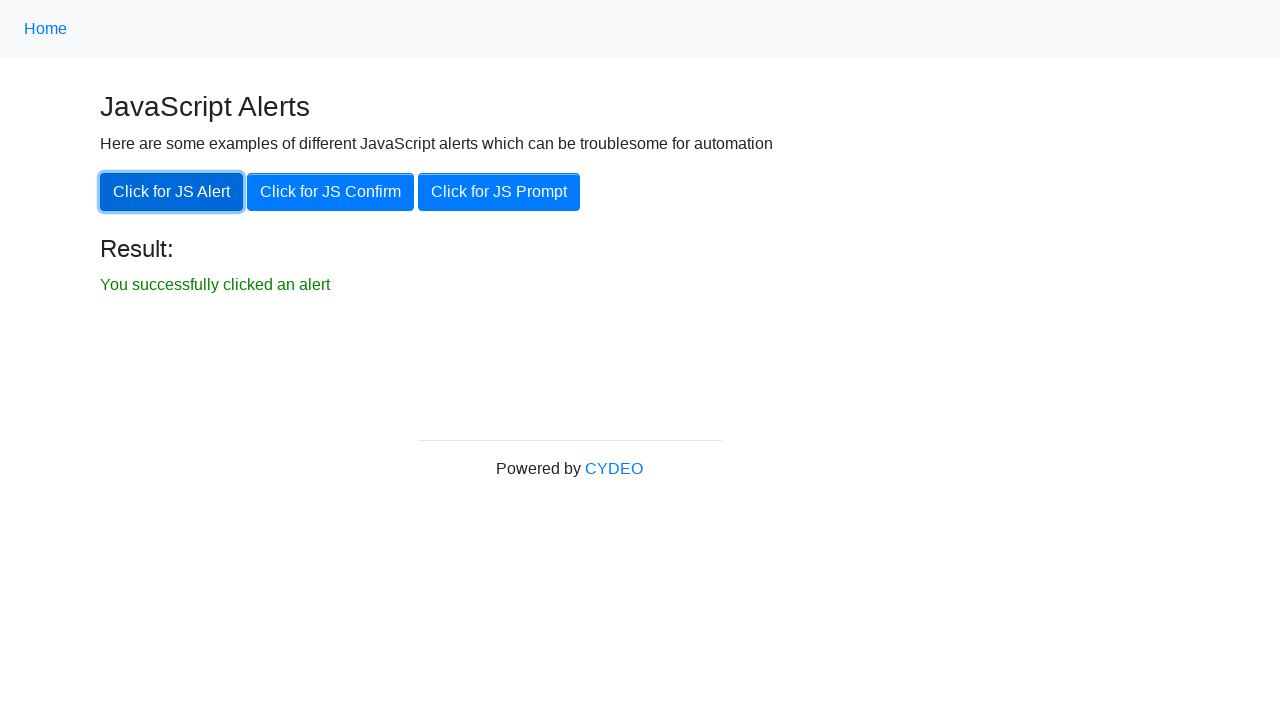